Tests auto-suggestive dropdown functionality by typing "ind" in an input field, waiting for suggestions to appear, and selecting "India" from the dropdown options.

Starting URL: https://rahulshettyacademy.com/dropdownsPractise/

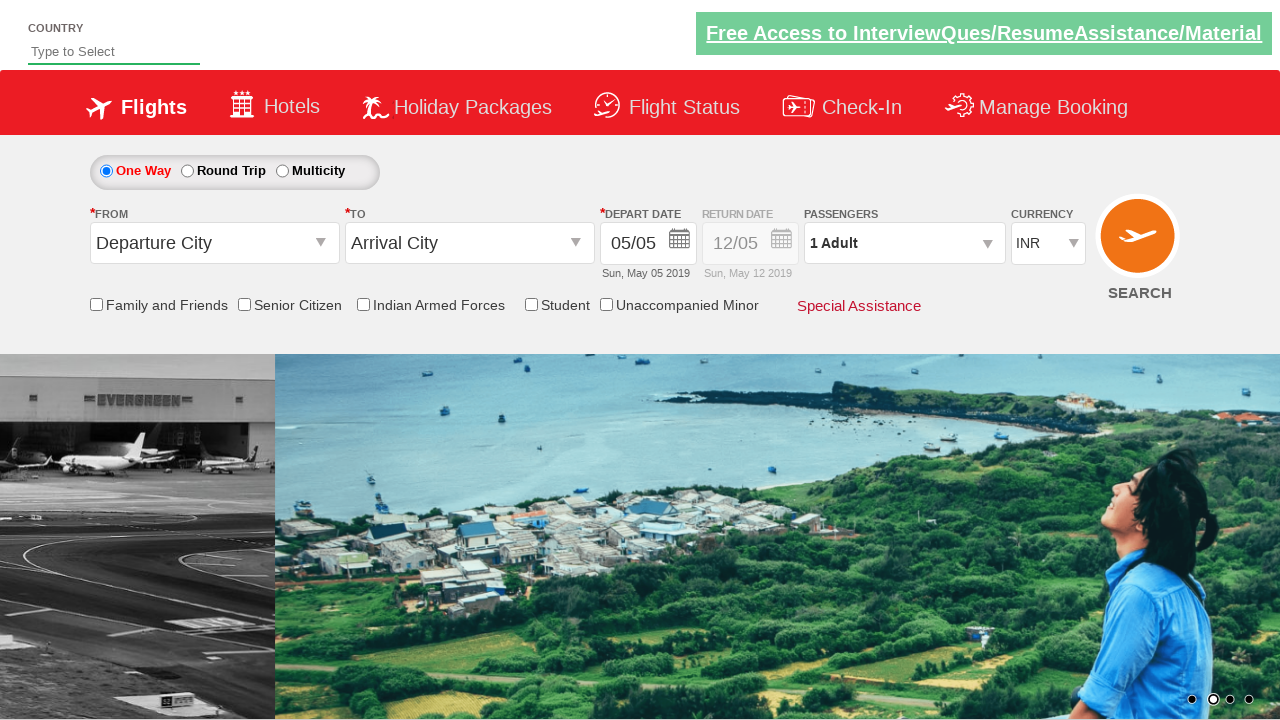

Clicked on the country auto-suggest input box at (114, 52) on #autosuggest
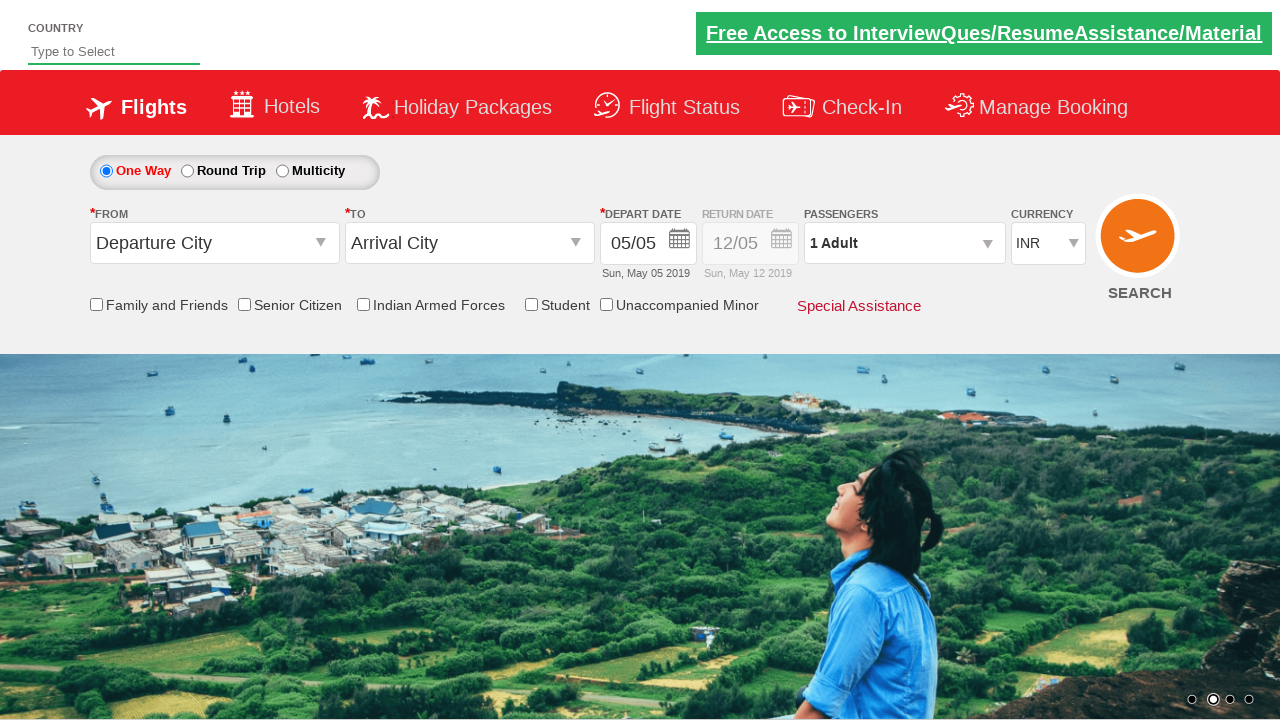

Typed 'ind' in the auto-suggest input field to trigger suggestions on #autosuggest
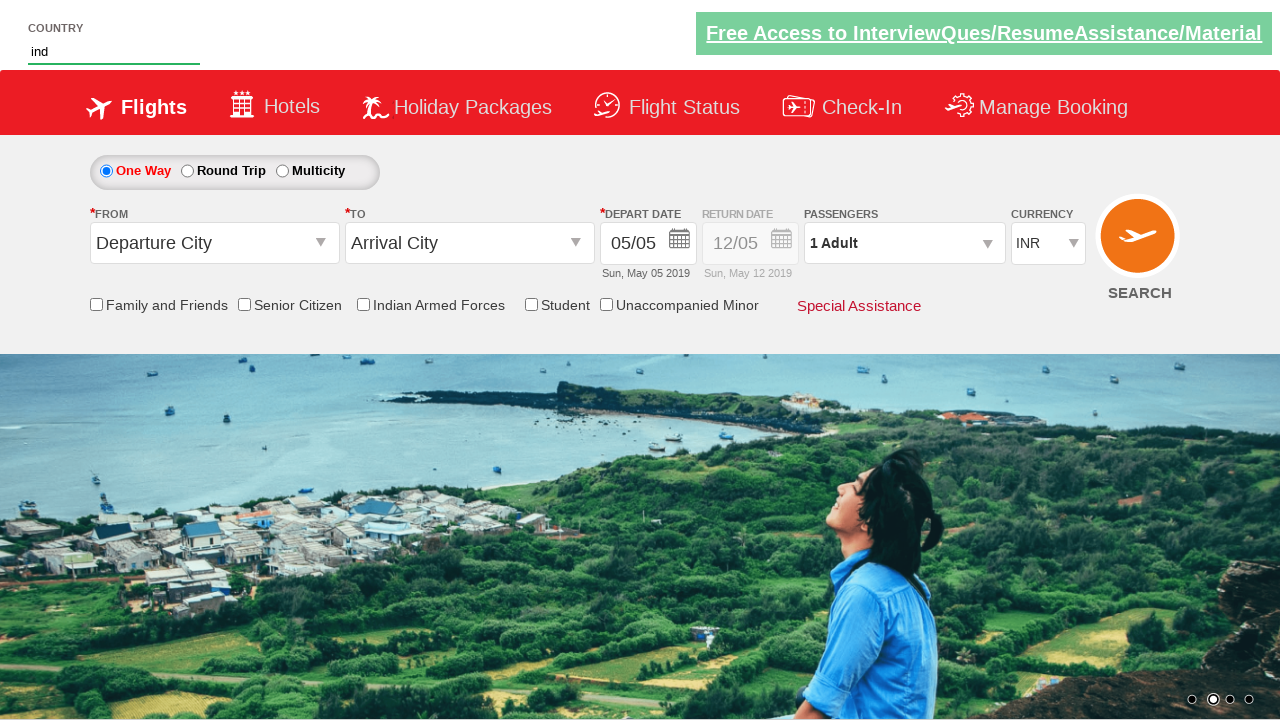

Auto-suggest dropdown appeared with suggestions
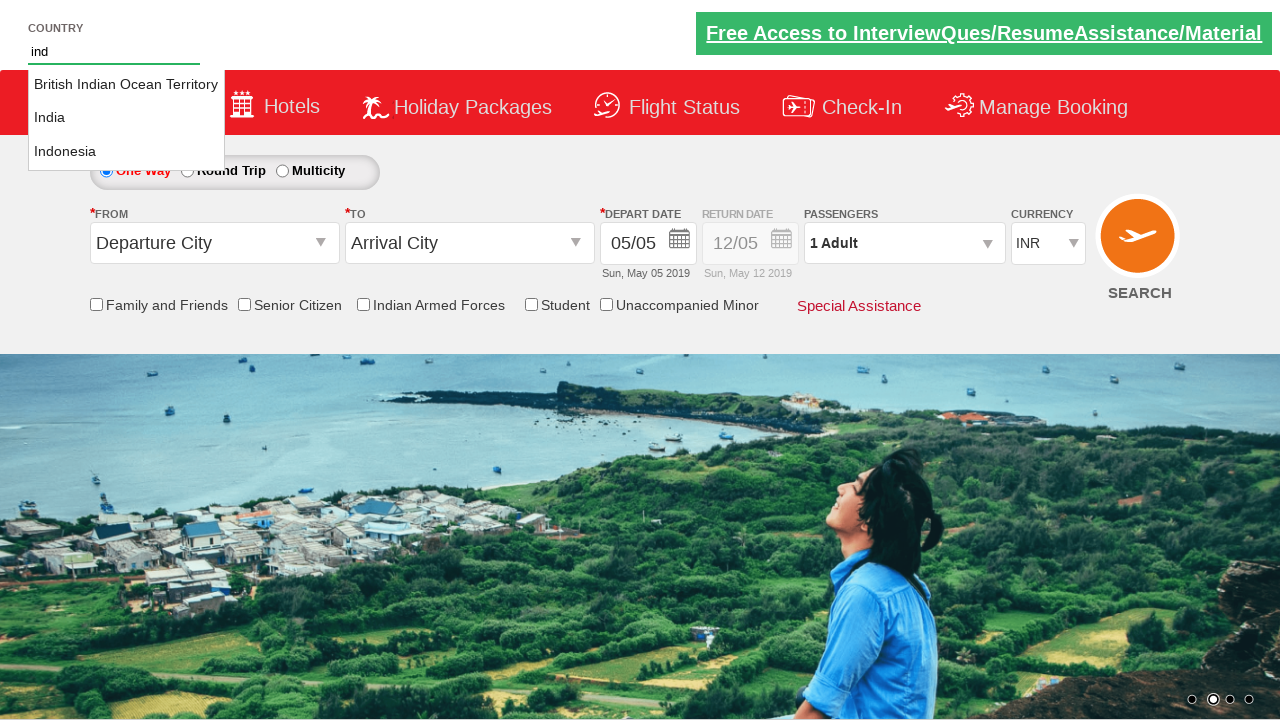

Retrieved all suggestion options from the dropdown
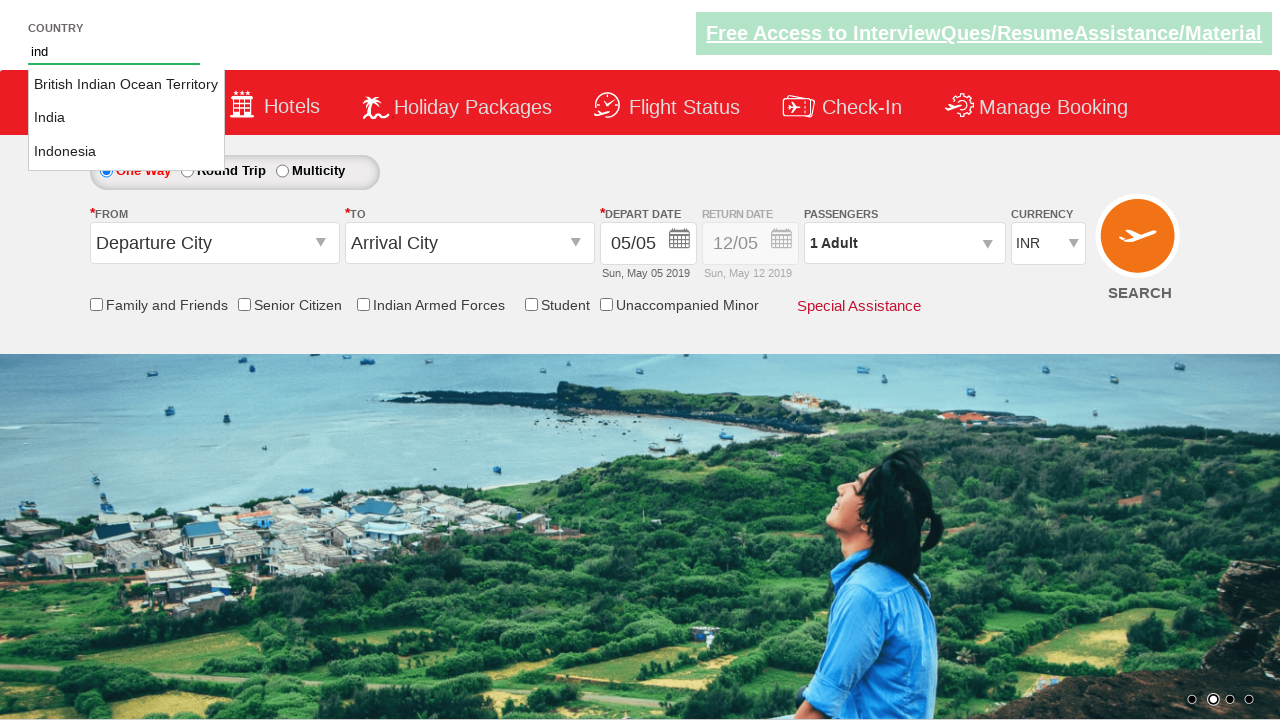

Selected 'India' from the auto-suggest dropdown options at (126, 118) on xpath=//ul[@id='ui-id-1']//a >> nth=1
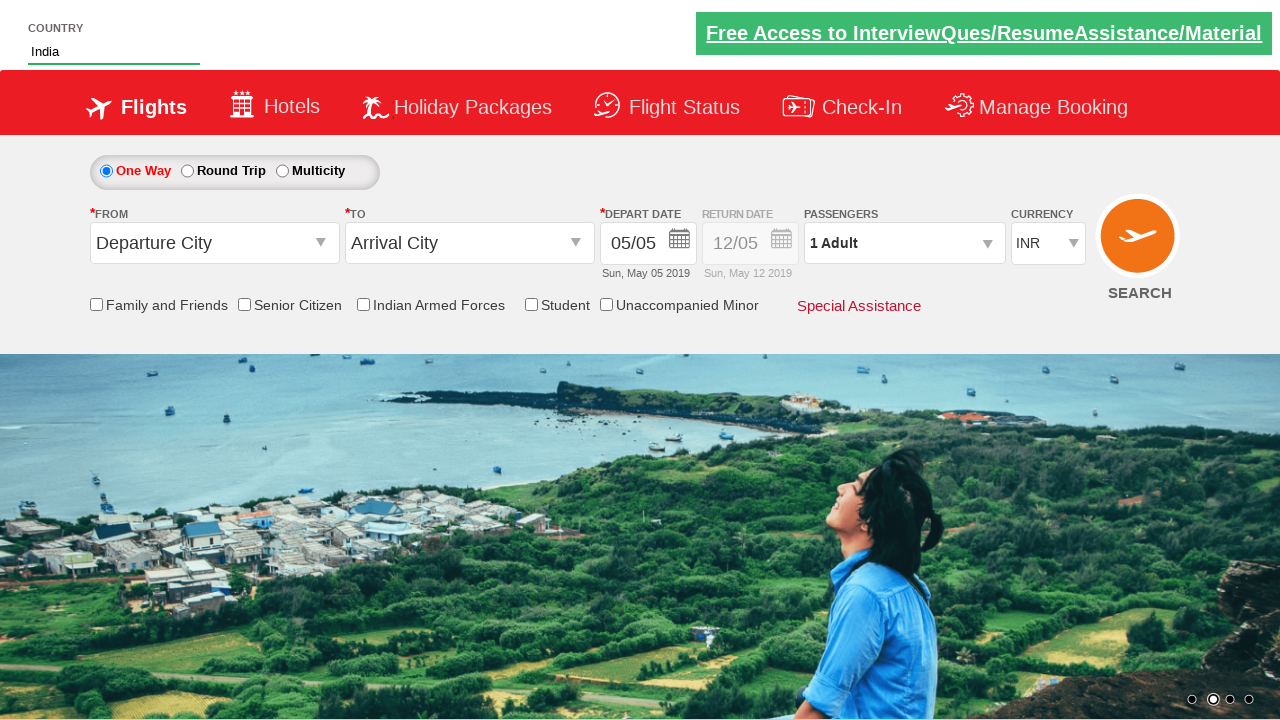

Verified that 'India' was successfully populated in the input field
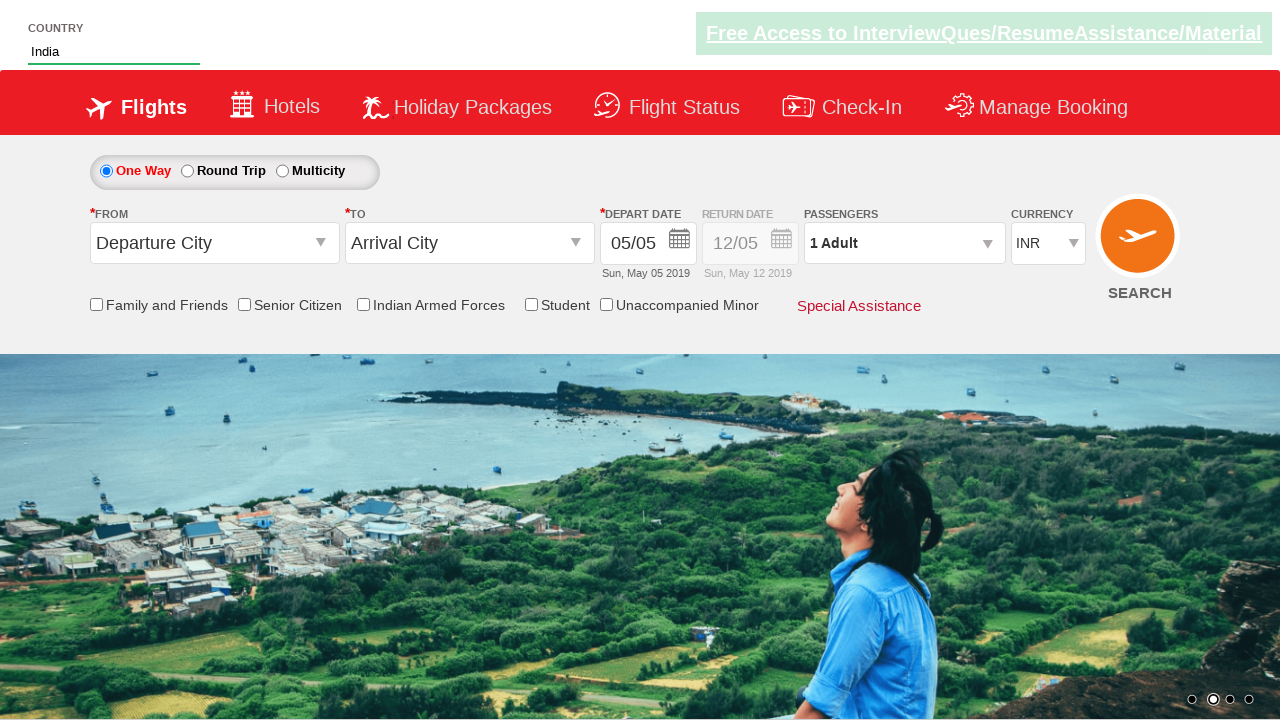

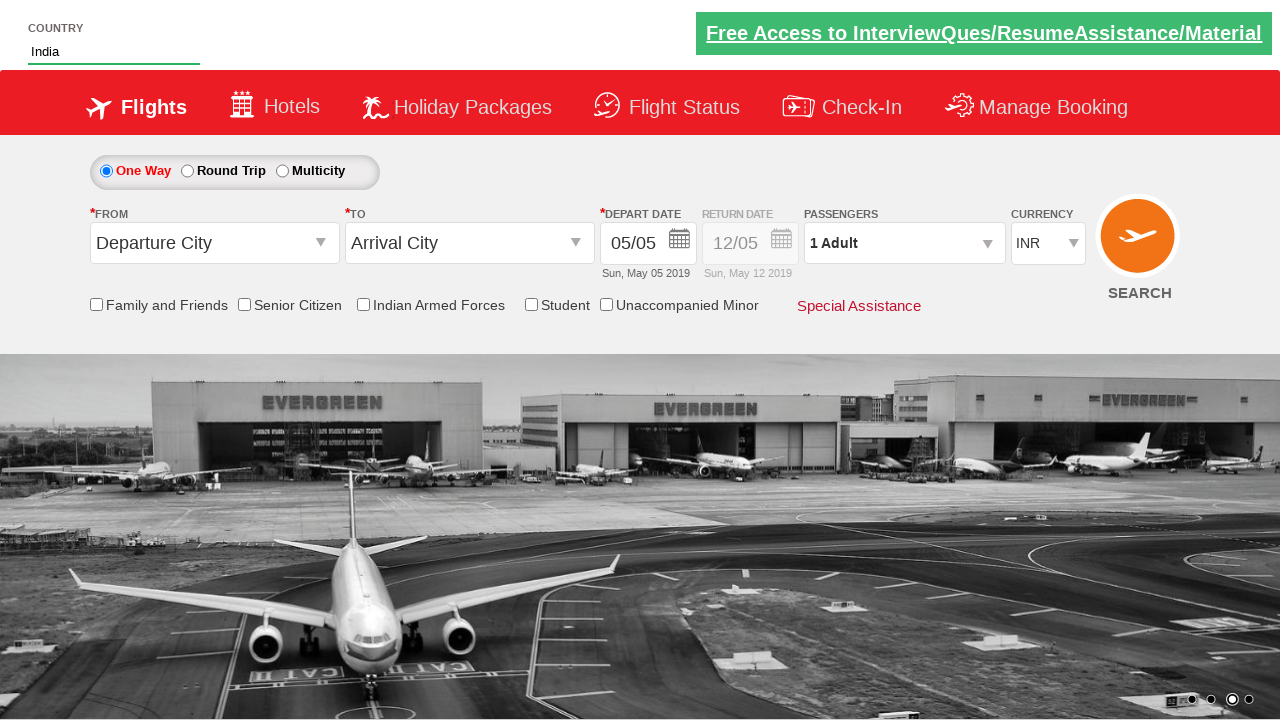